Tests interacting with checkboxes, radio buttons, and dropdown selects on Bootstrap's form documentation page

Starting URL: https://getbootstrap.com/docs/4.3/components/forms/#checkboxes-and-radios

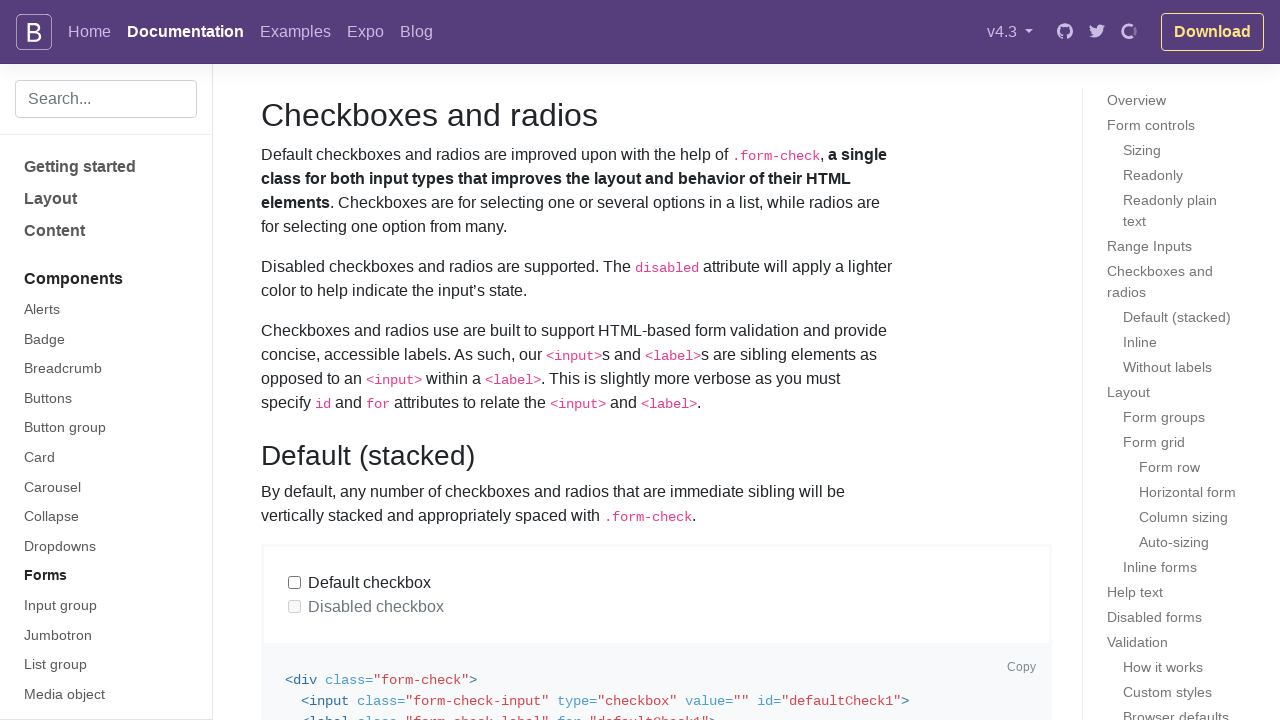

Navigated to Bootstrap forms page (checkboxes and radios section)
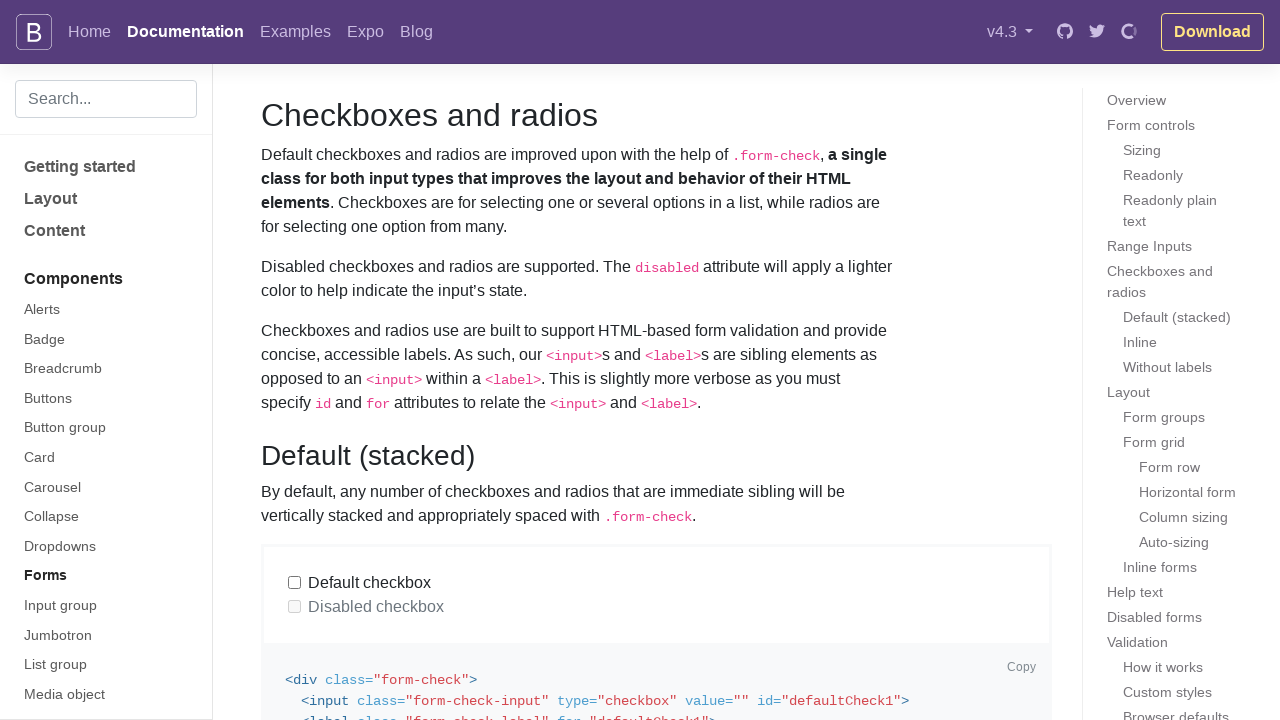

Located default checkbox element
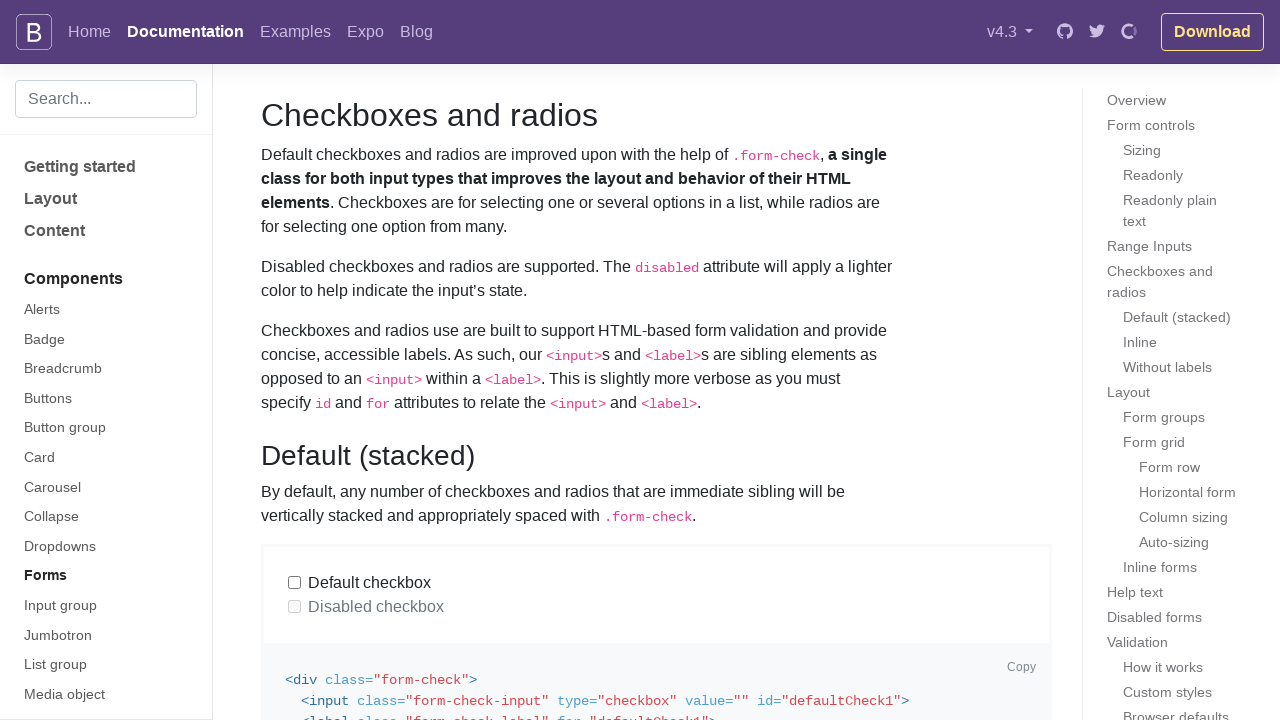

Verified checkbox is initially unchecked
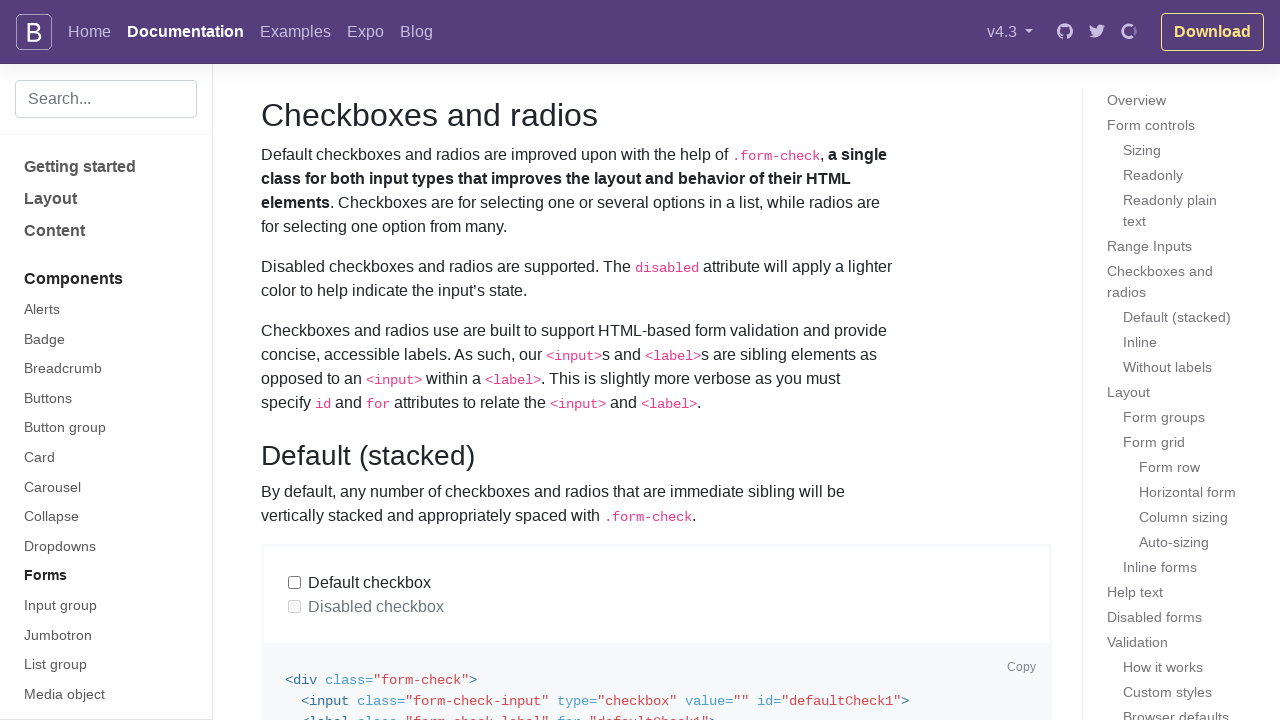

Checked the default checkbox at (295, 583) on internal:label="Default checkbox"i
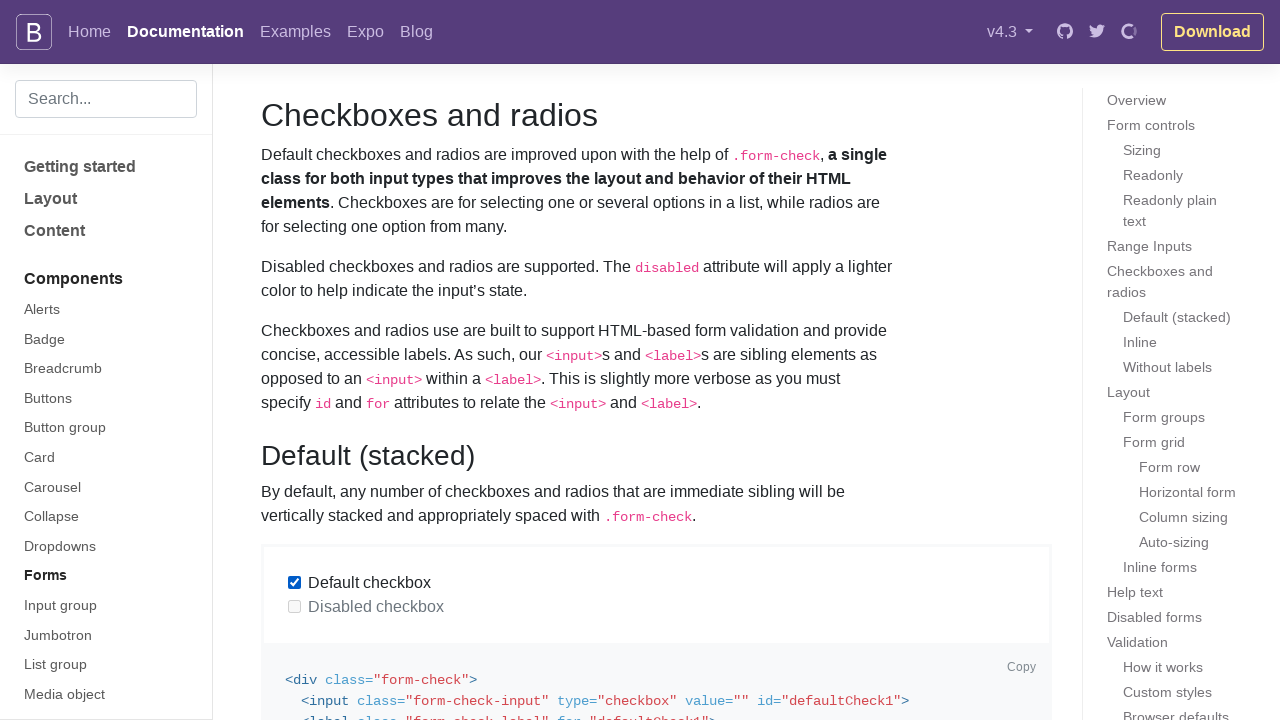

Verified checkbox is now checked
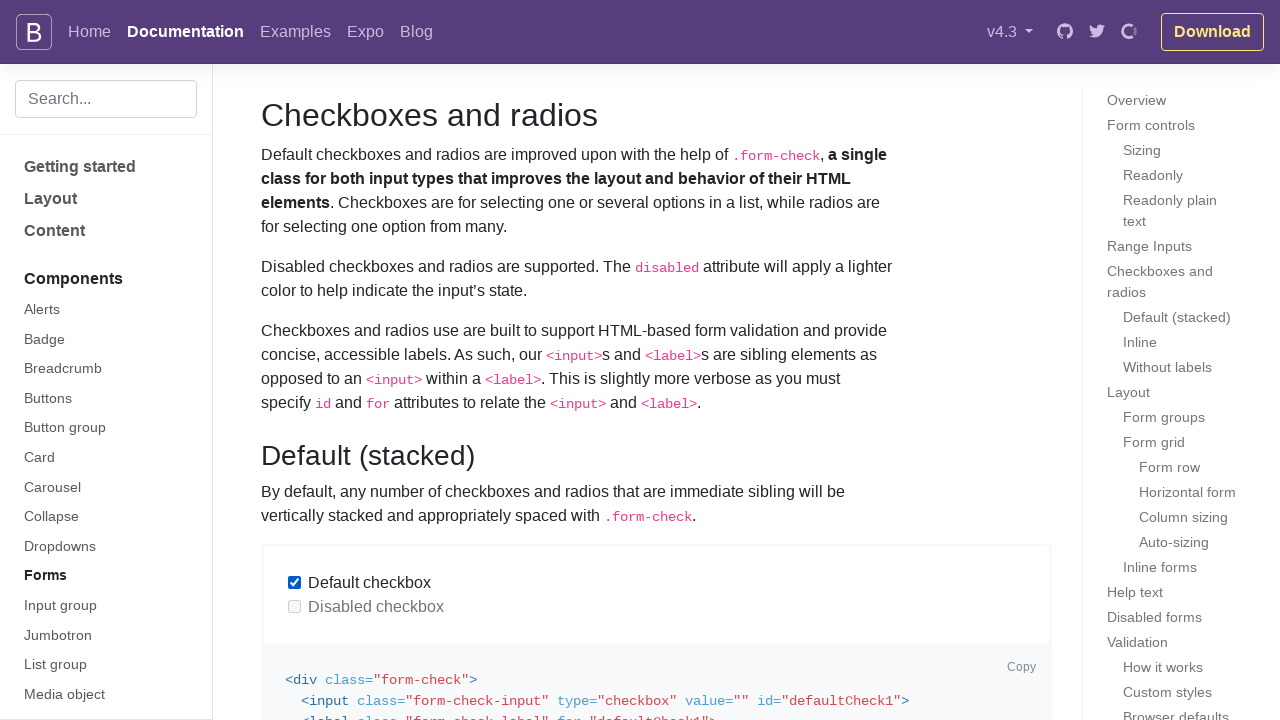

Located default radio button element
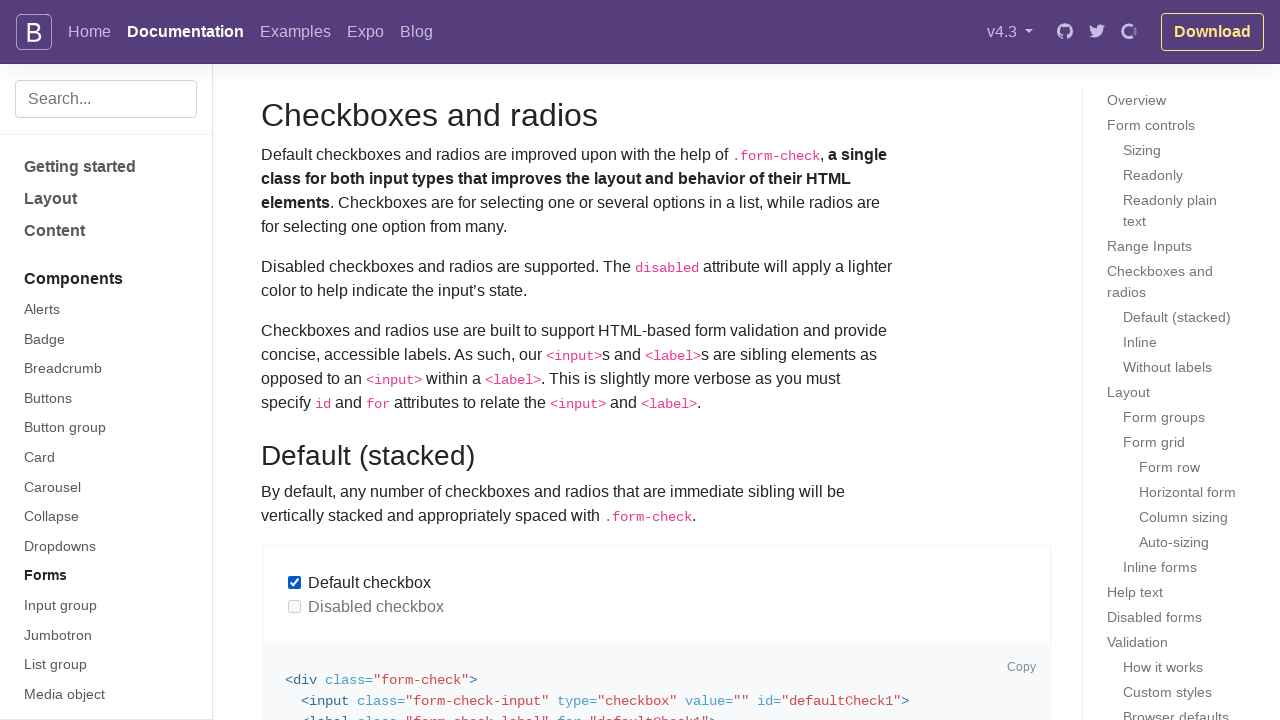

Located second default radio button element
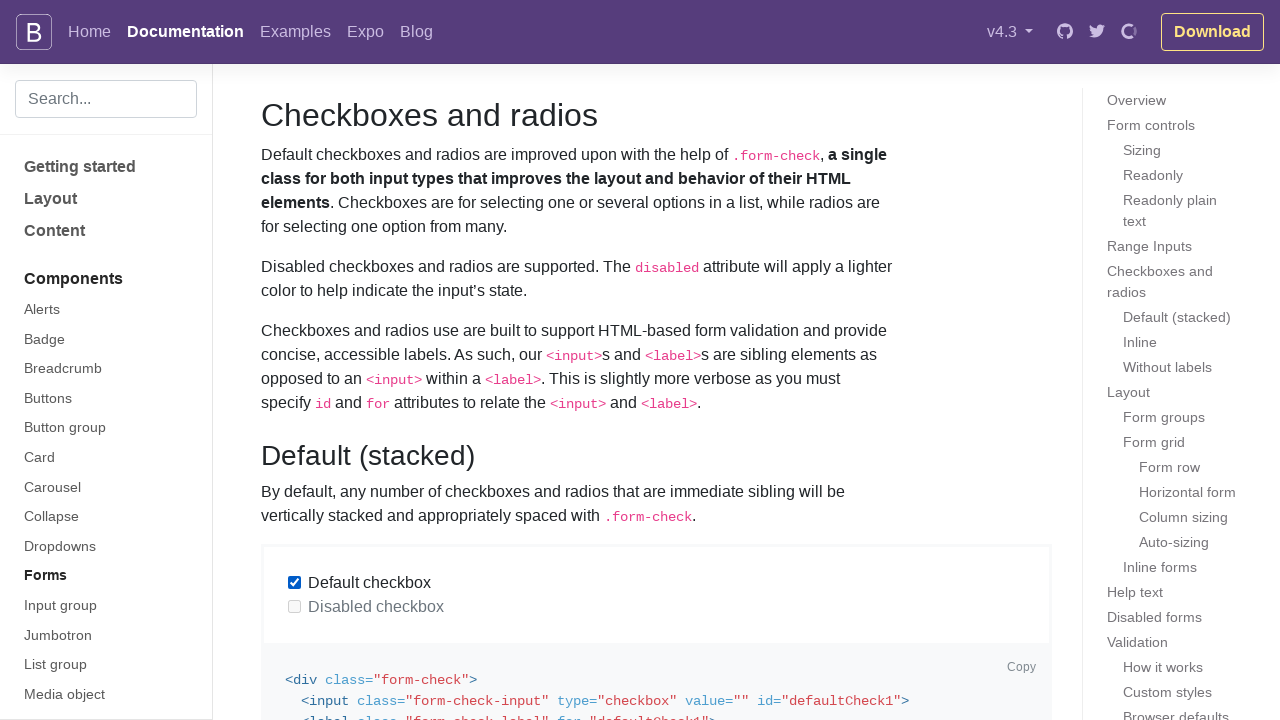

Verified default radio button is initially checked
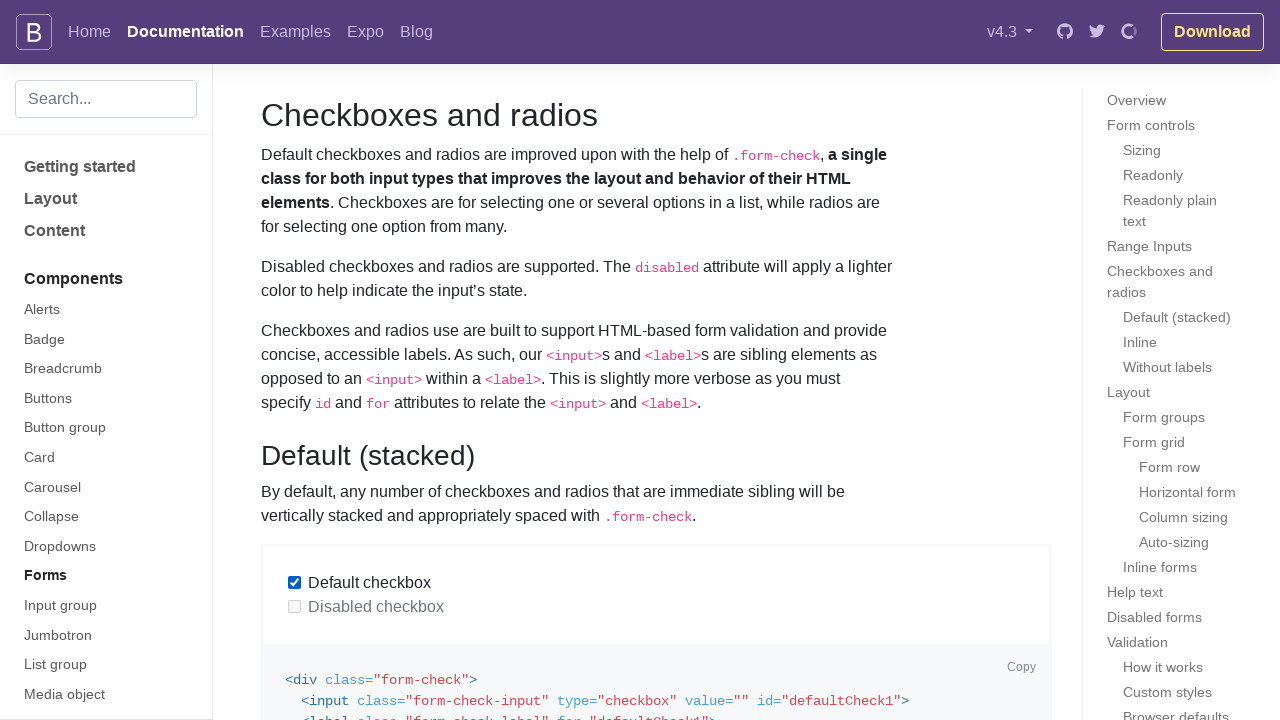

Checked the second default radio button at (295, 361) on internal:role=radio[name="Second default radio"s]
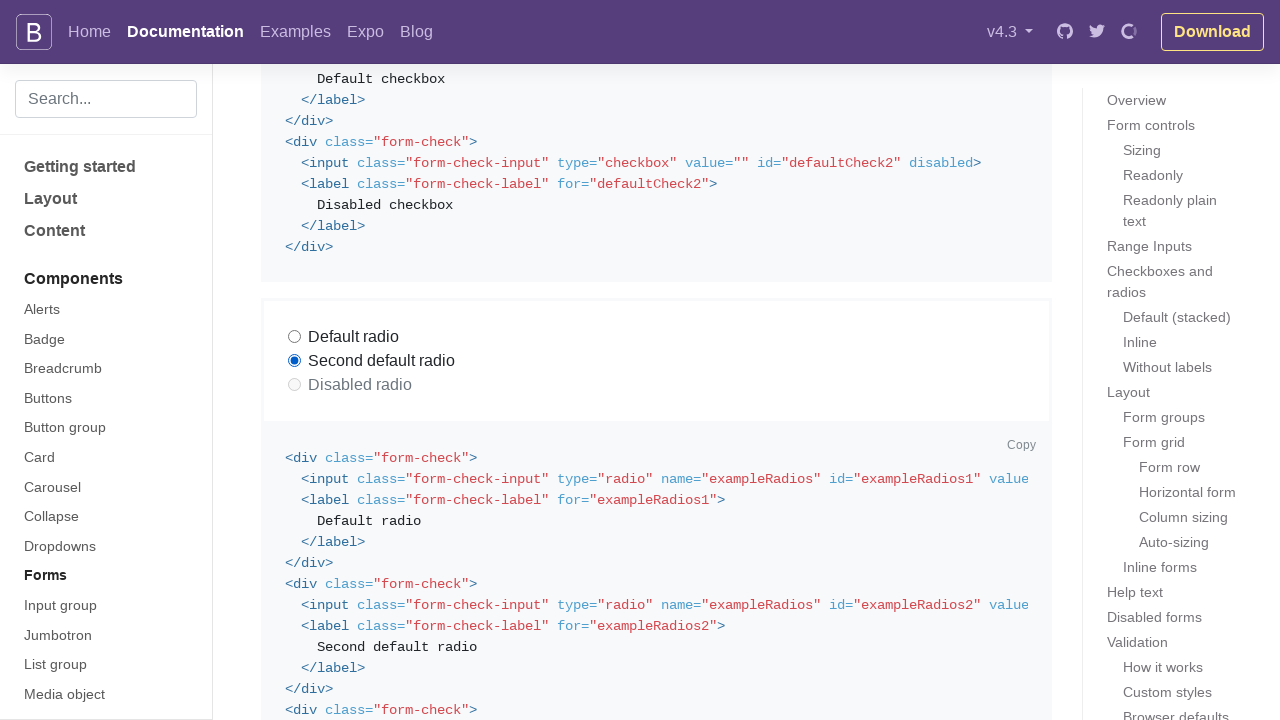

Verified default radio button is now unchecked
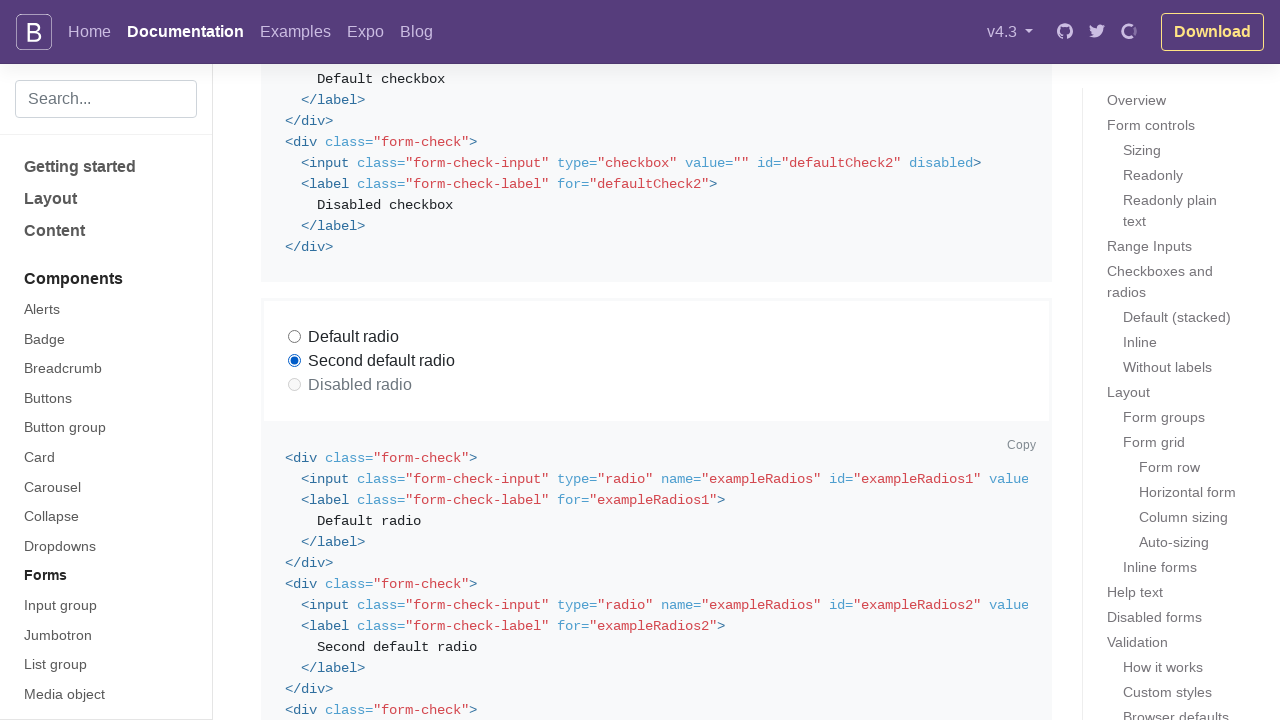

Verified second radio button is now checked
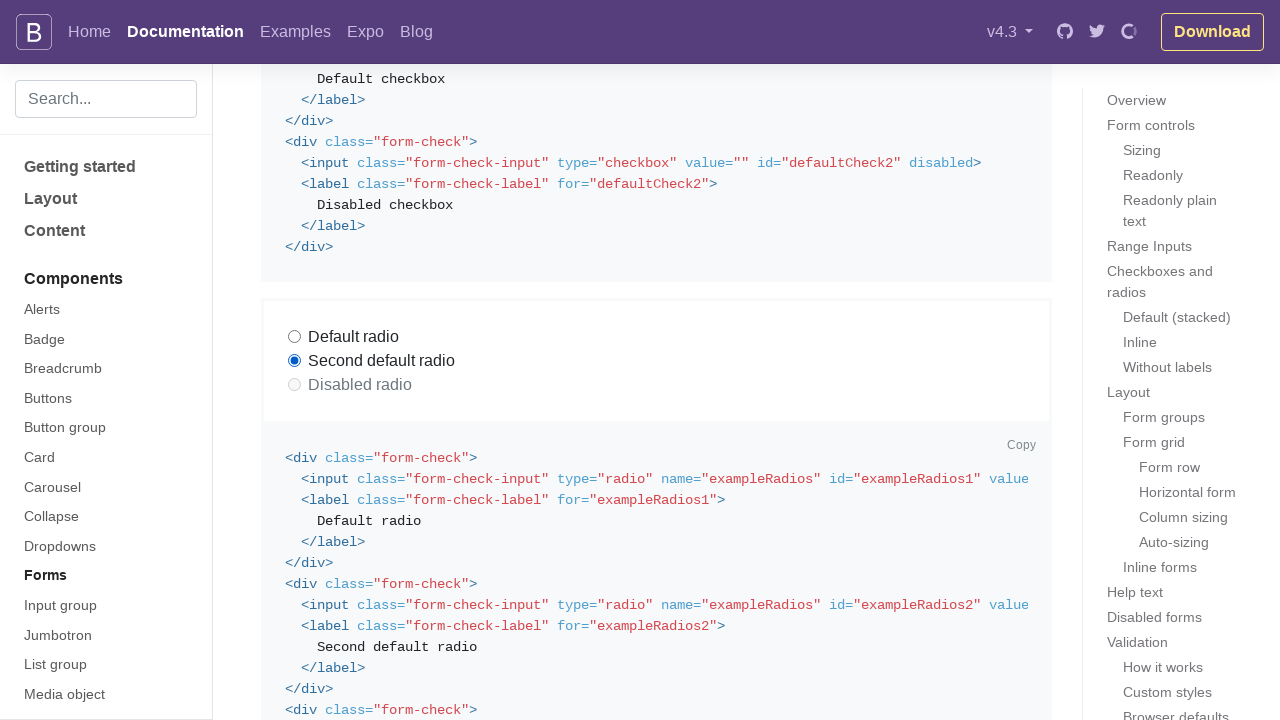

Navigated to Bootstrap forms page (select menu section)
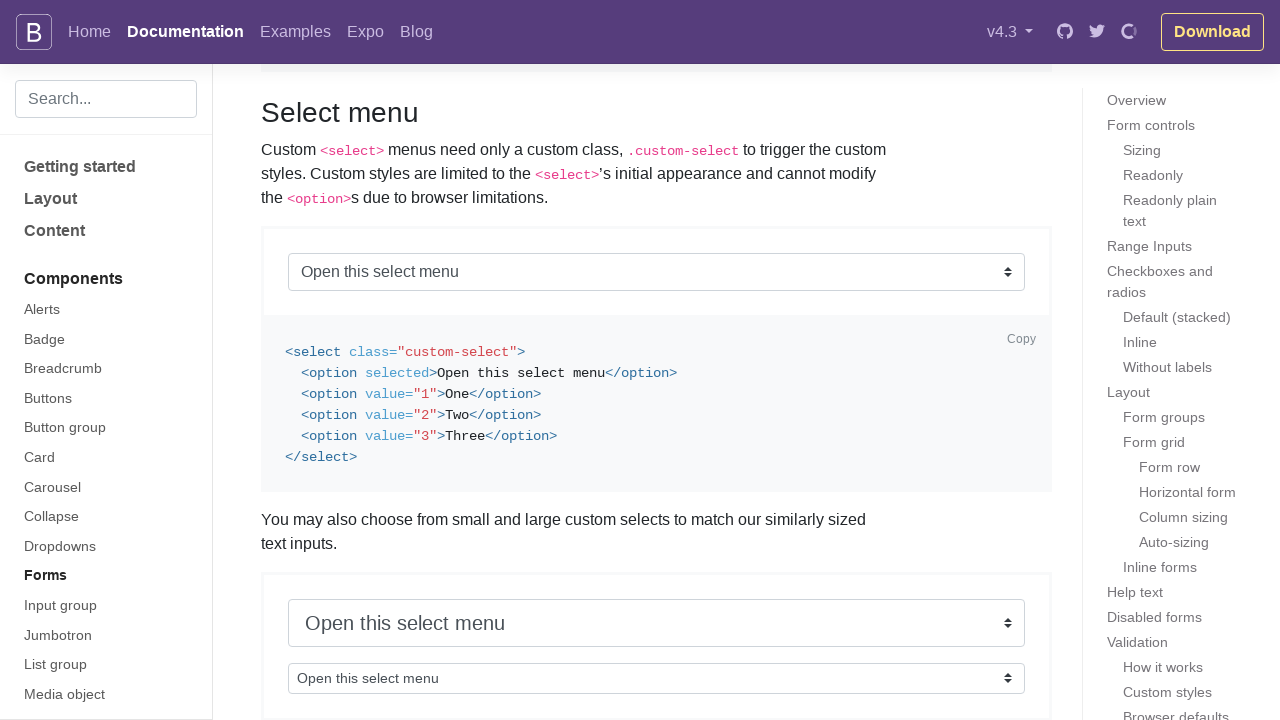

Located dropdown select element
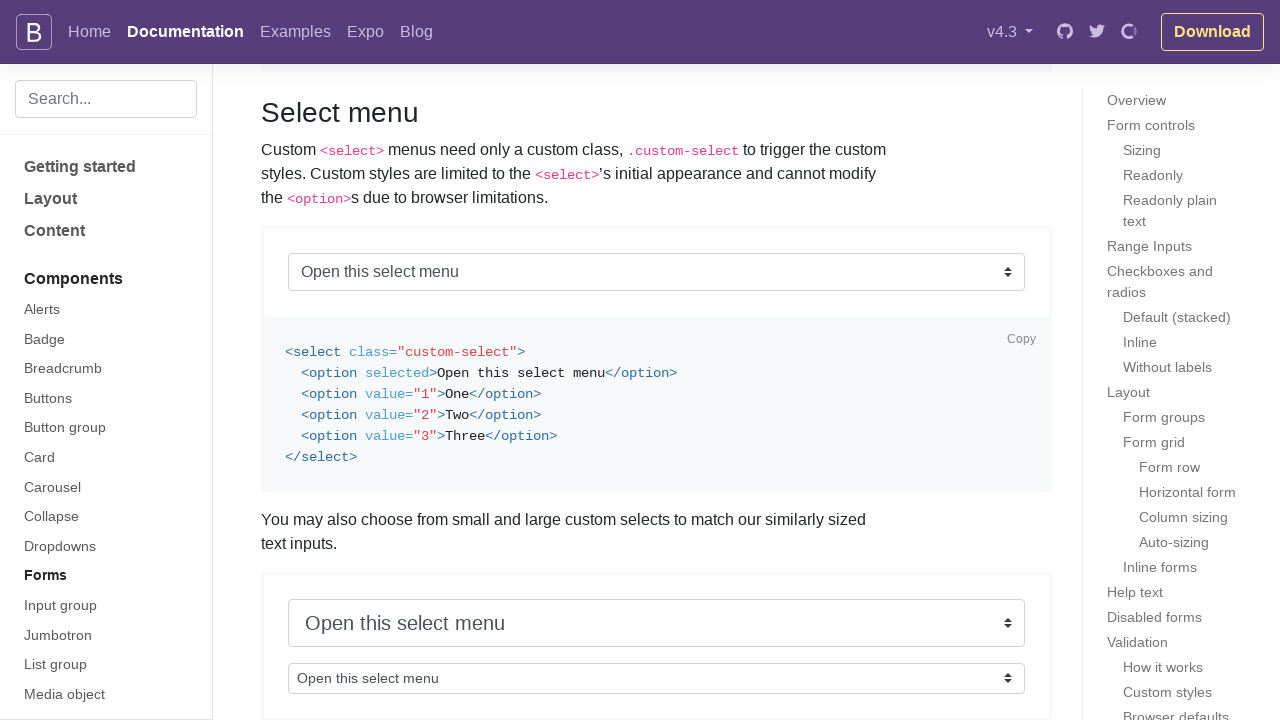

Verified initial select value is 'Open this select menu'
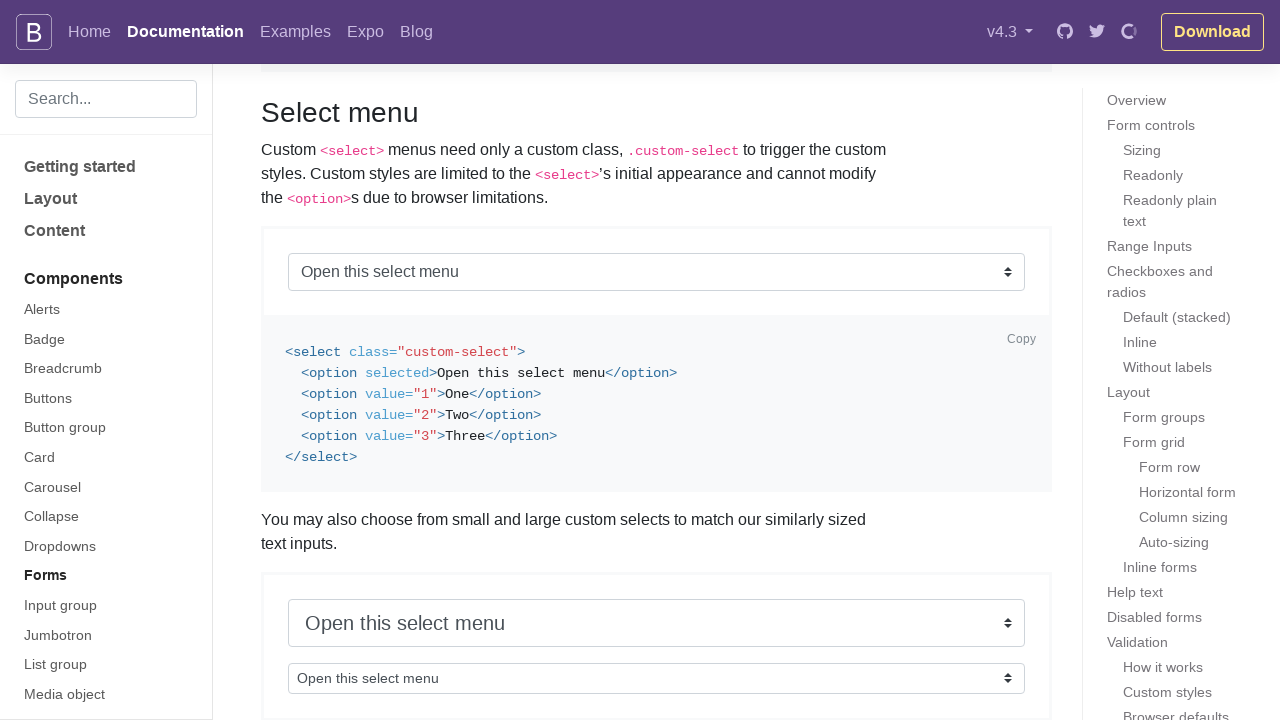

Selected option '1' from dropdown on .bd-example > select.custom-select.custom-select-lg.mb-3
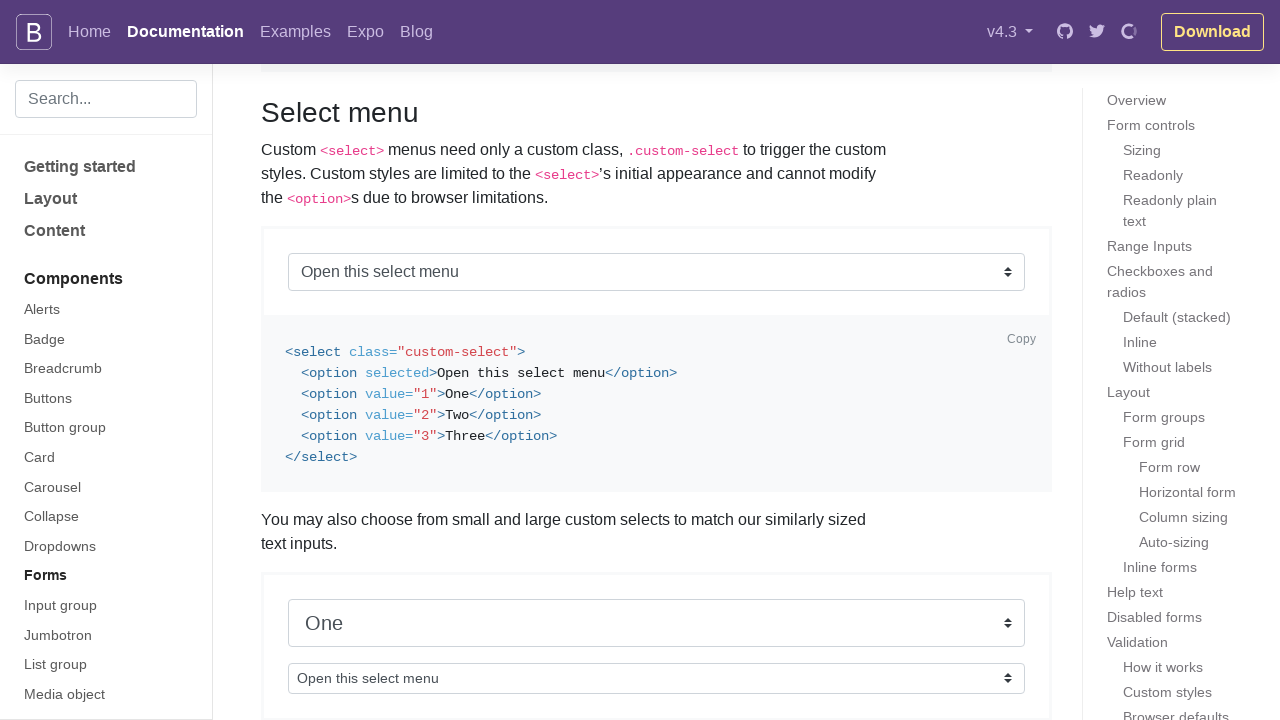

Verified dropdown select value is now '1'
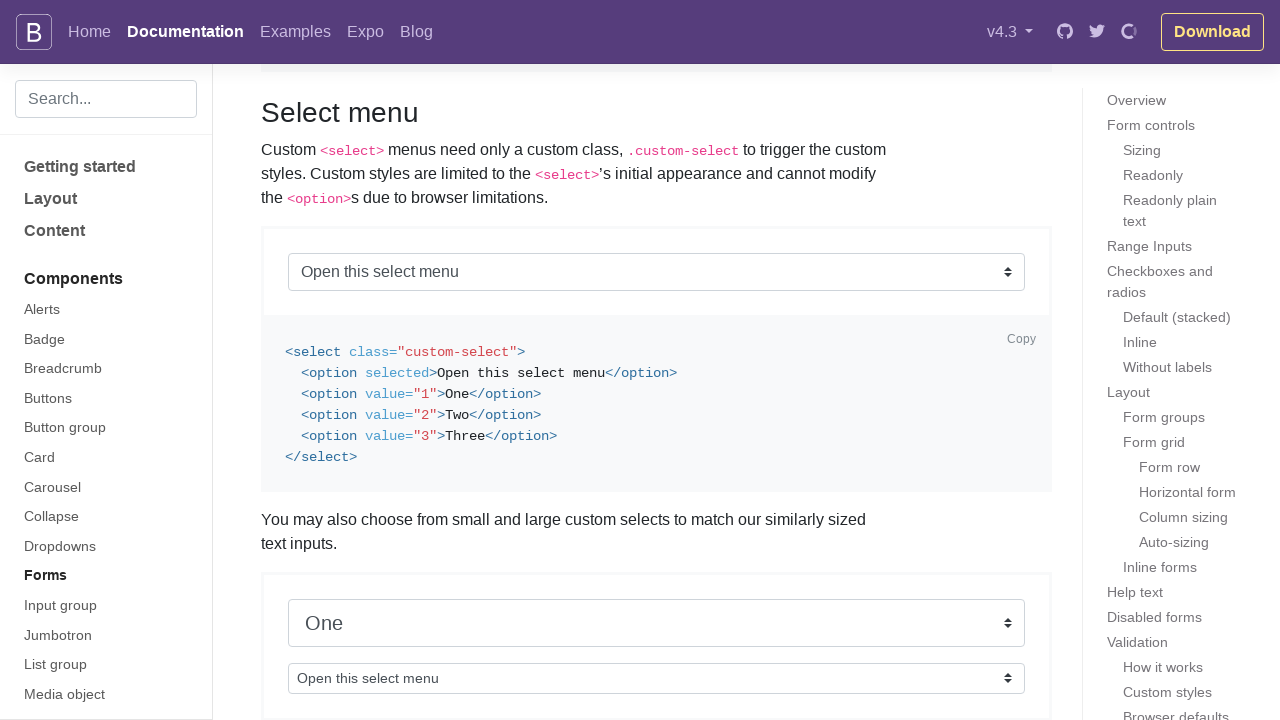

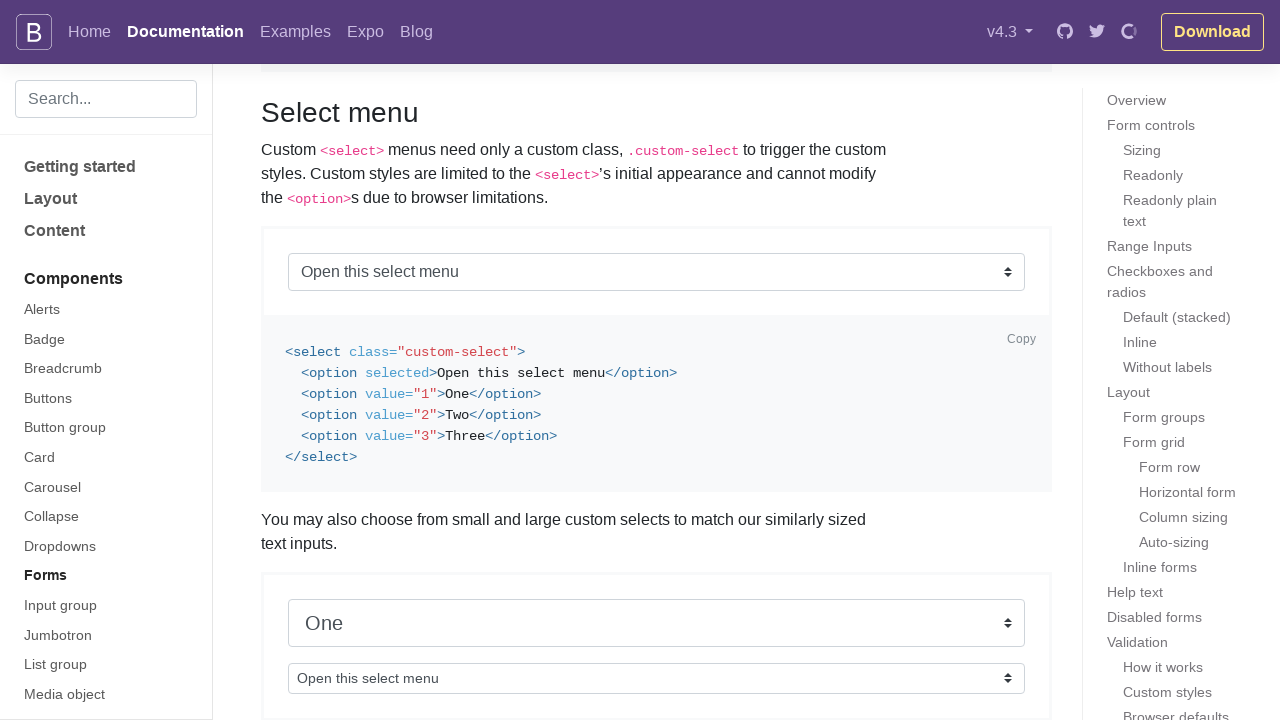